Tests a To-Do List web application by adding three tasks, verifying they appear, marking them as complete (striking them out), and then clearing the entire list.

Starting URL: https://v1.training-support.net/selenium

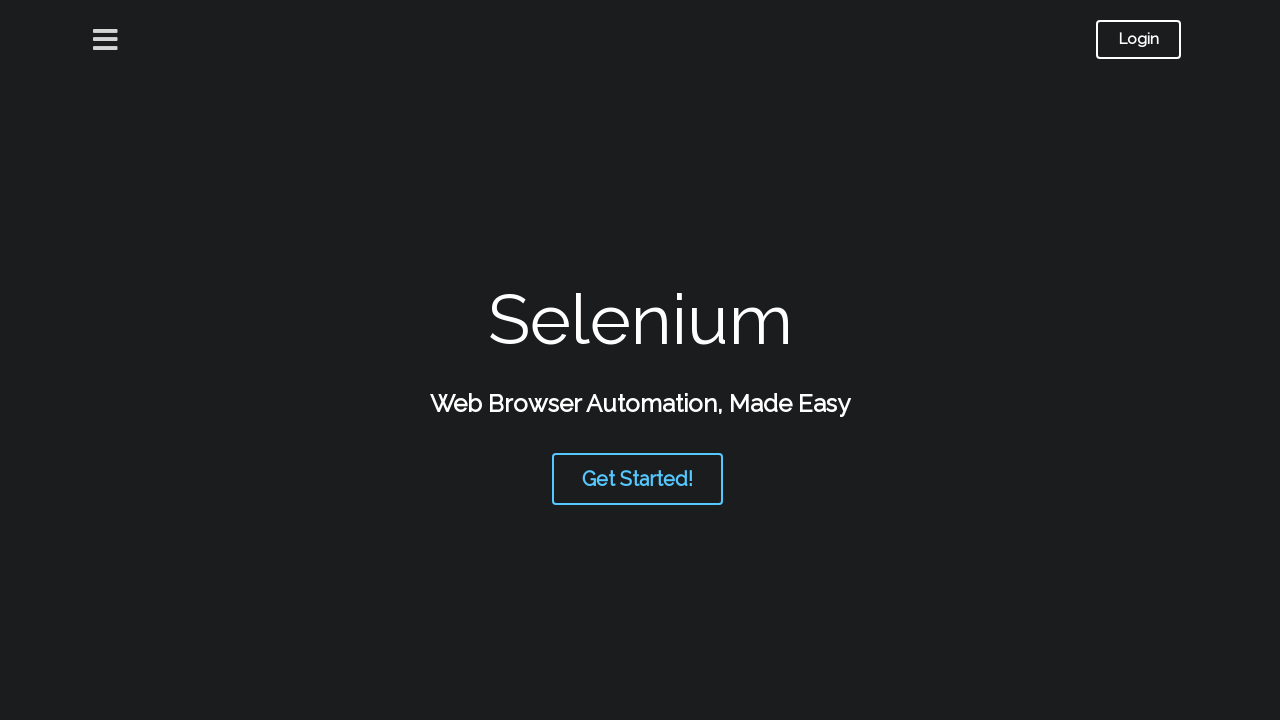

Waited for To-Do List page to load
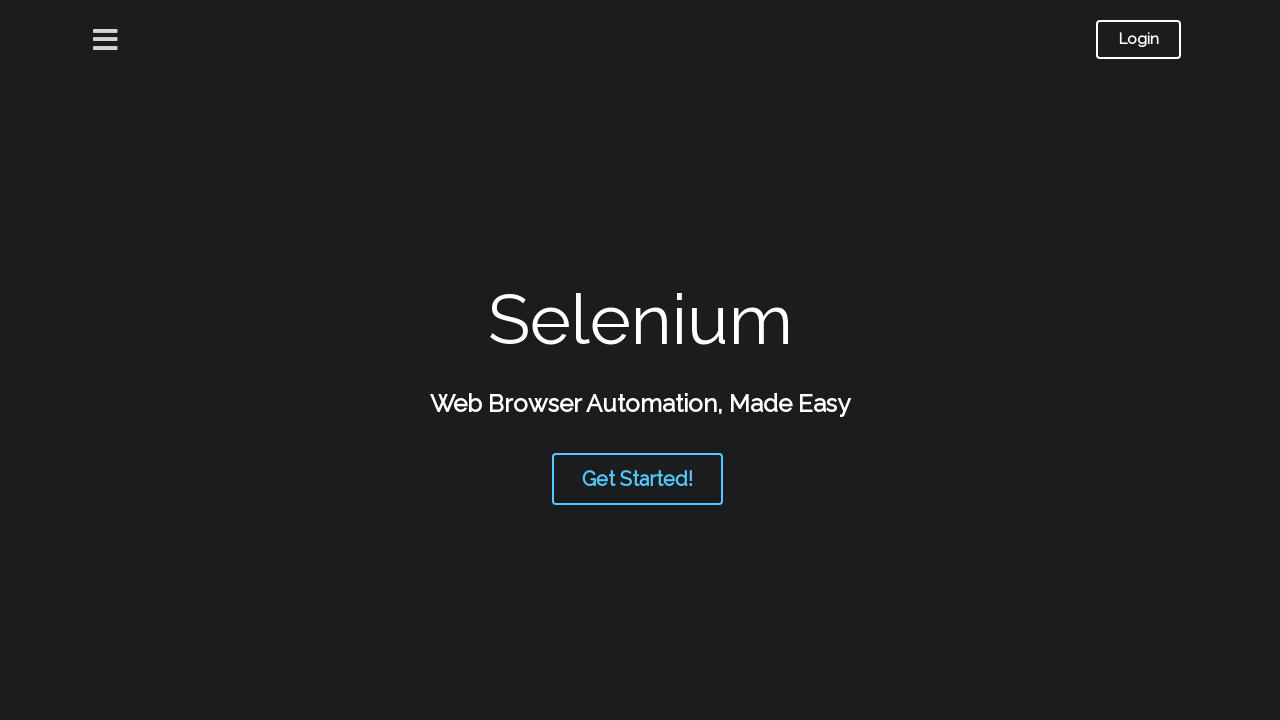

Clicked on To-Do List link at (800, 537) on text=To-Do List
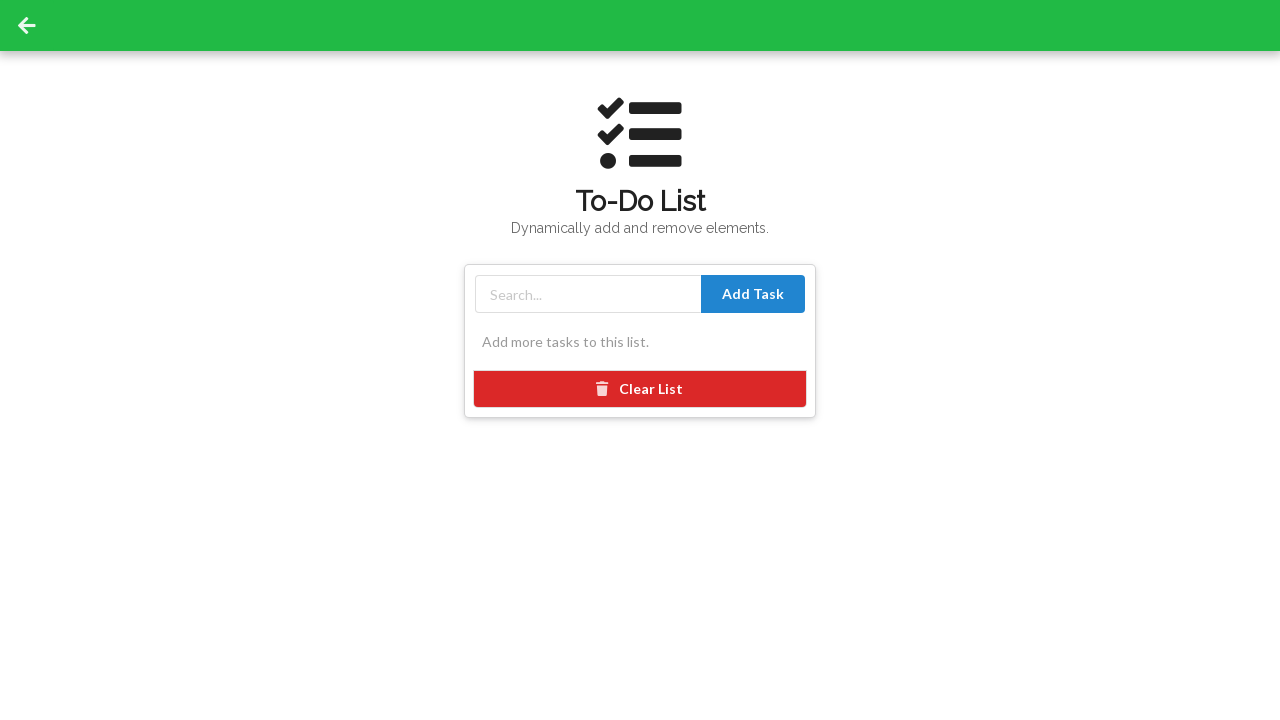

Waited for task input field to load
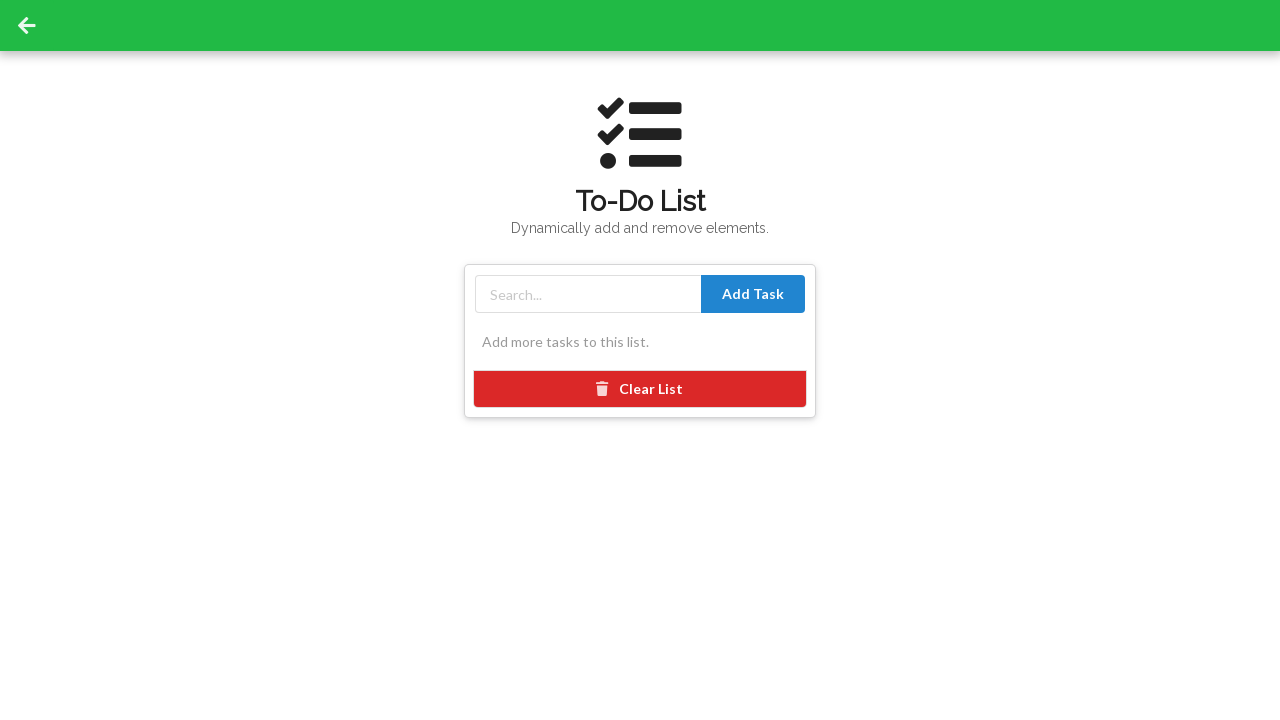

Filled task input with 'Add tasks to list' on #taskInput
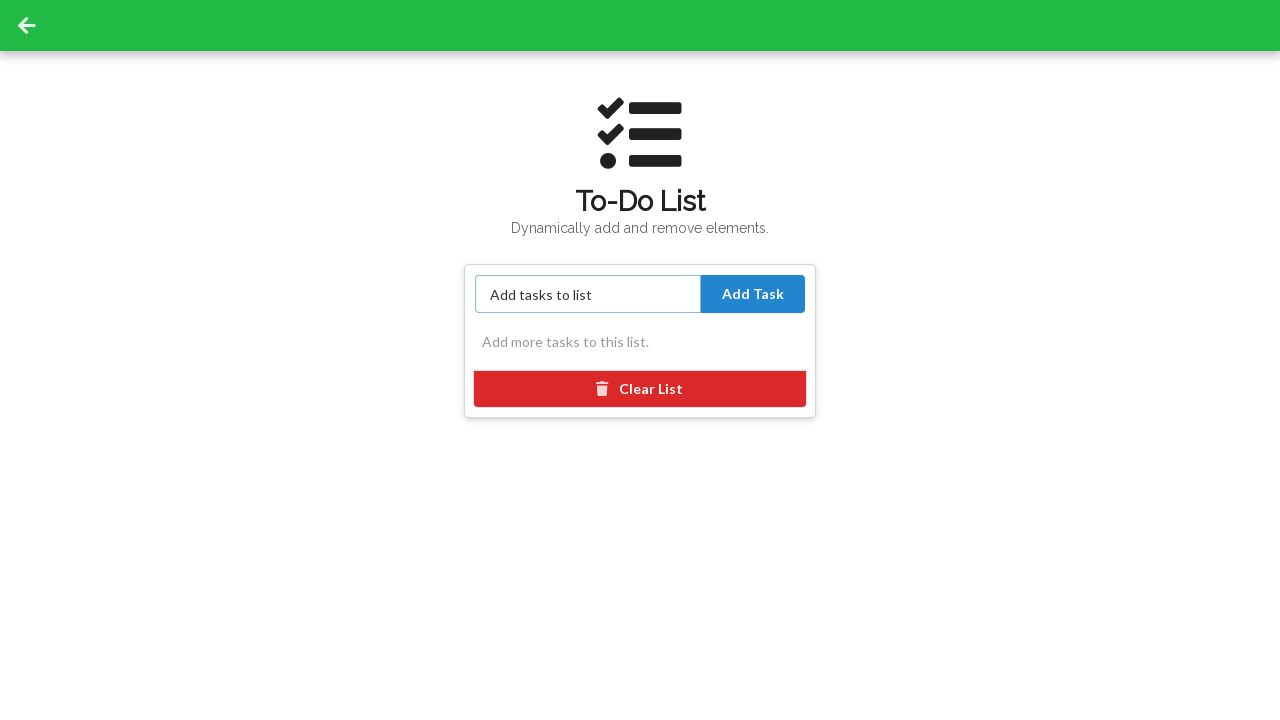

Clicked Add Task button for first task at (753, 294) on text=Add Task
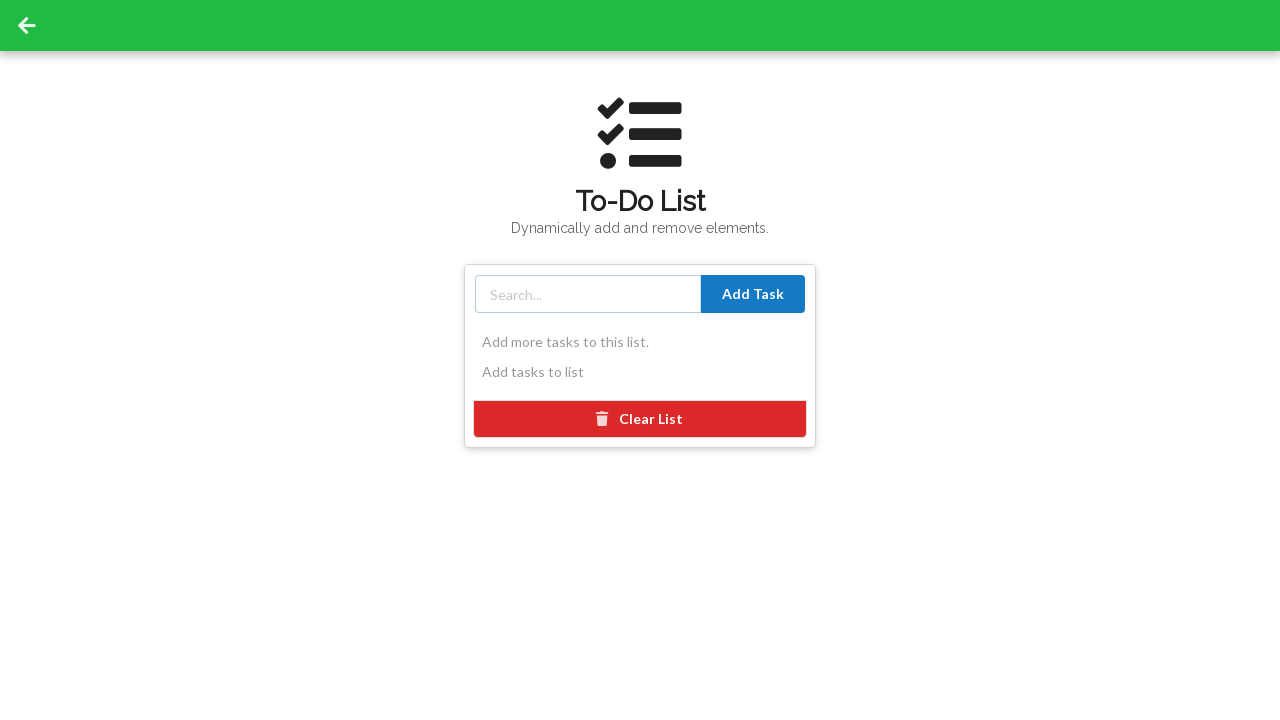

Filled task input with 'Get number of tasks' on #taskInput
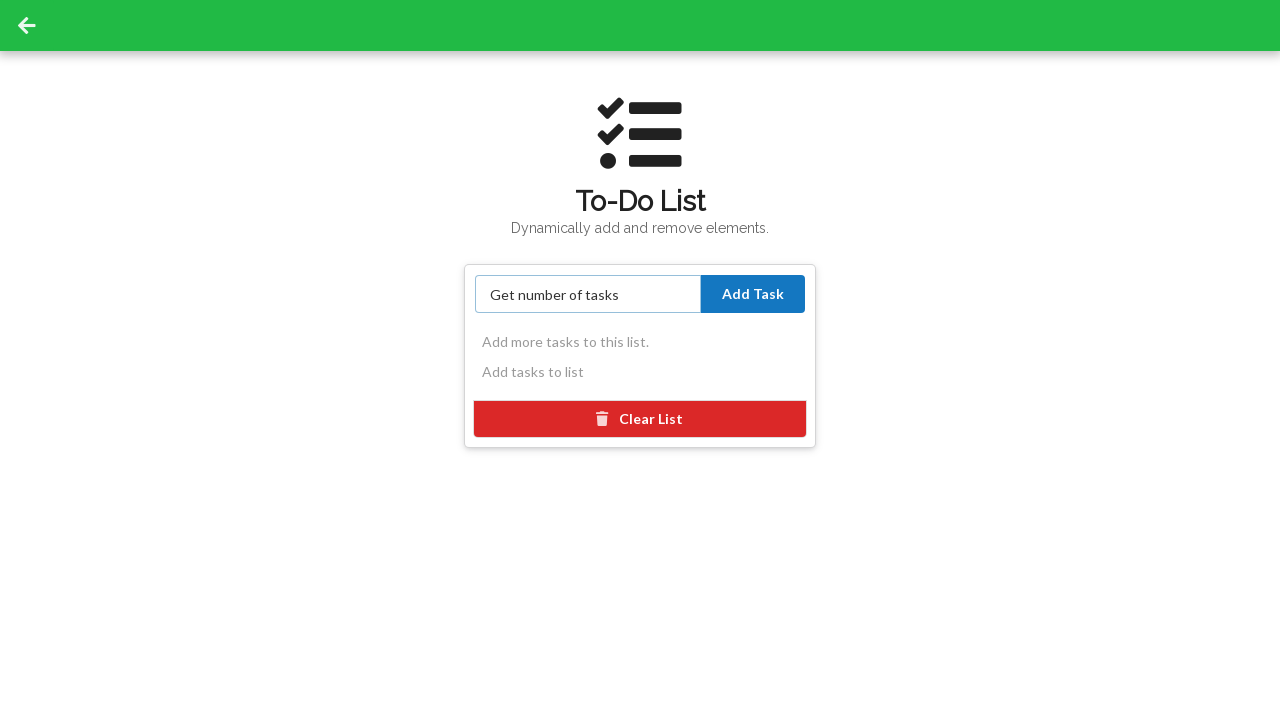

Clicked Add Task button for second task at (753, 294) on text=Add Task
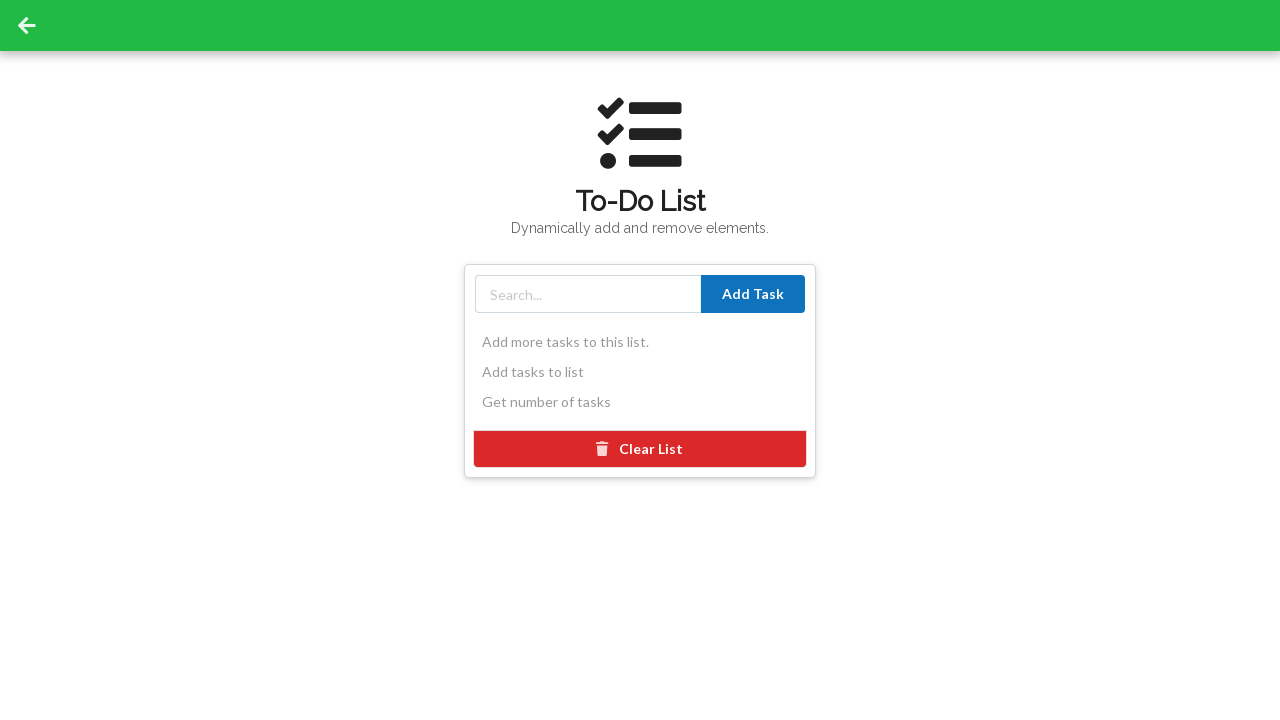

Filled task input with 'Clear the list' on #taskInput
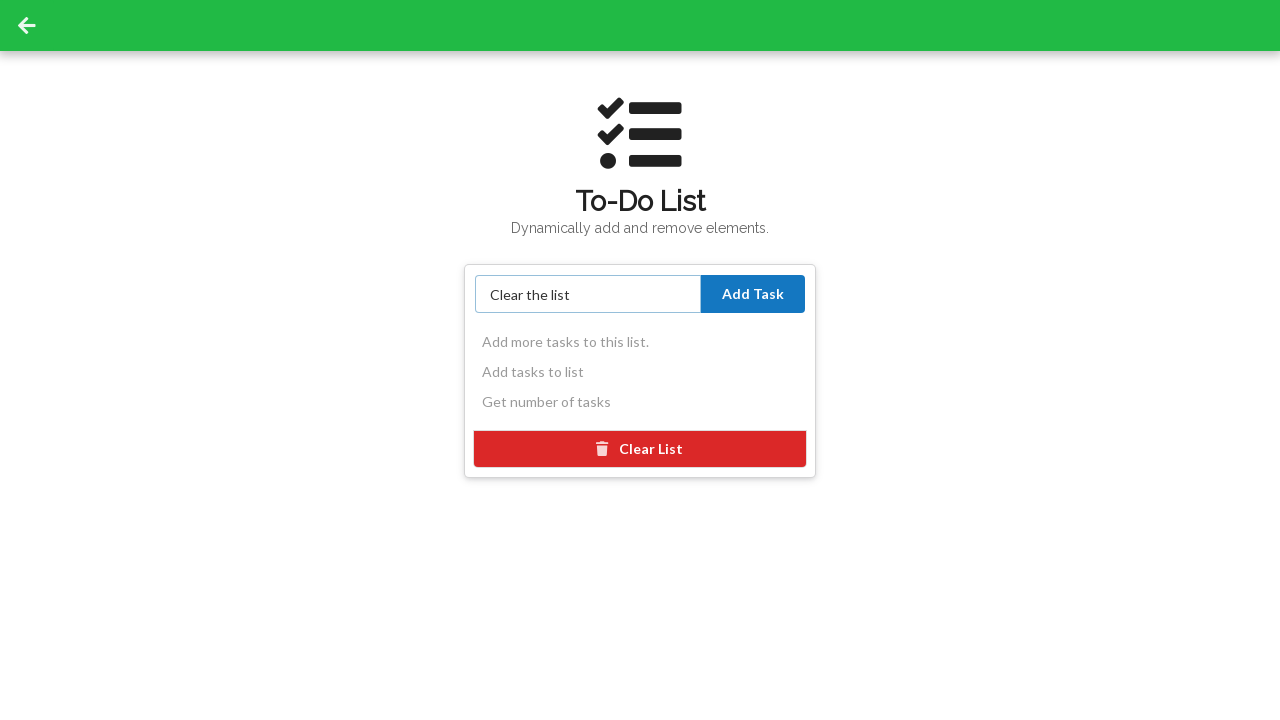

Clicked Add Task button for third task at (753, 294) on text=Add Task
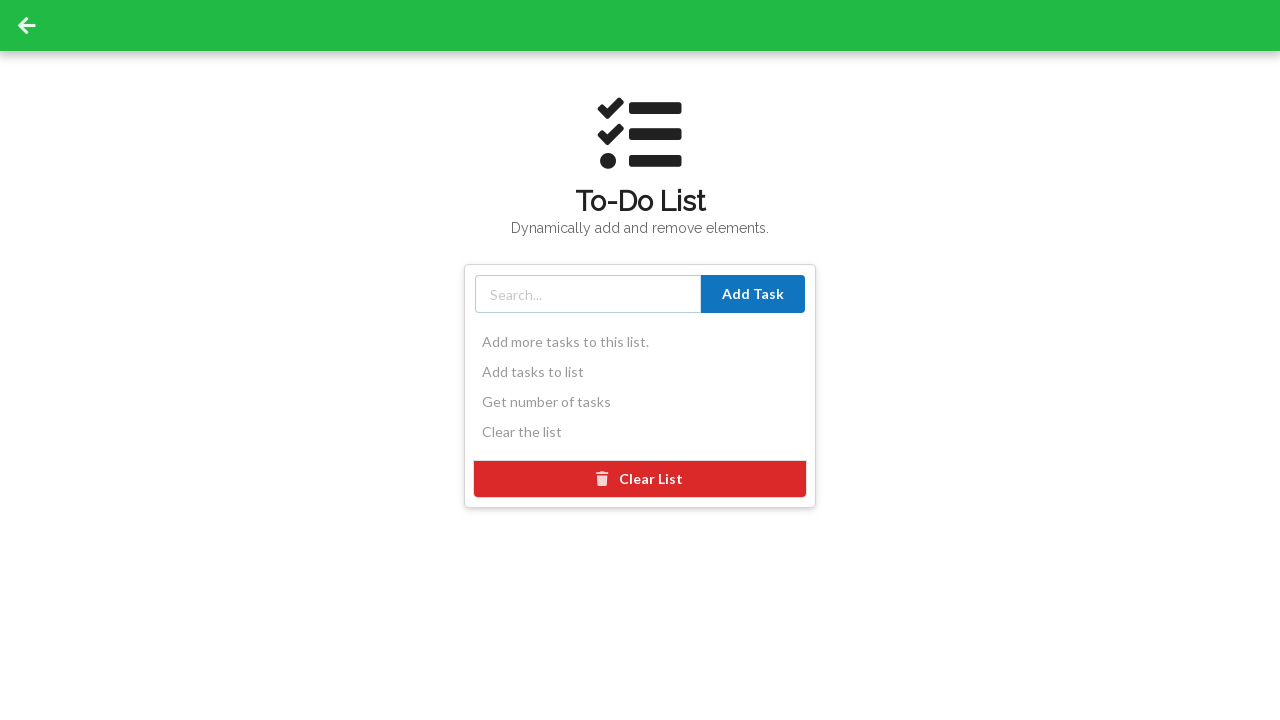

Verified first task 'Add tasks to list' appears in list
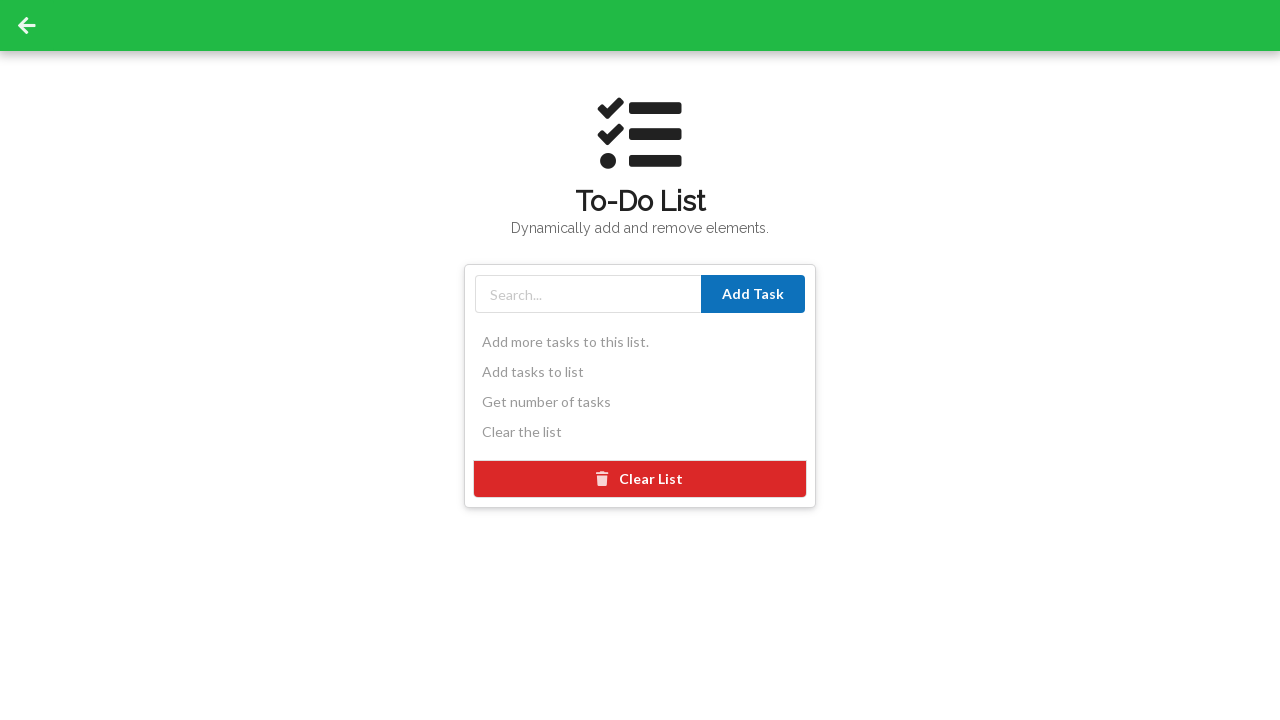

Verified second task 'Get number of tasks' appears in list
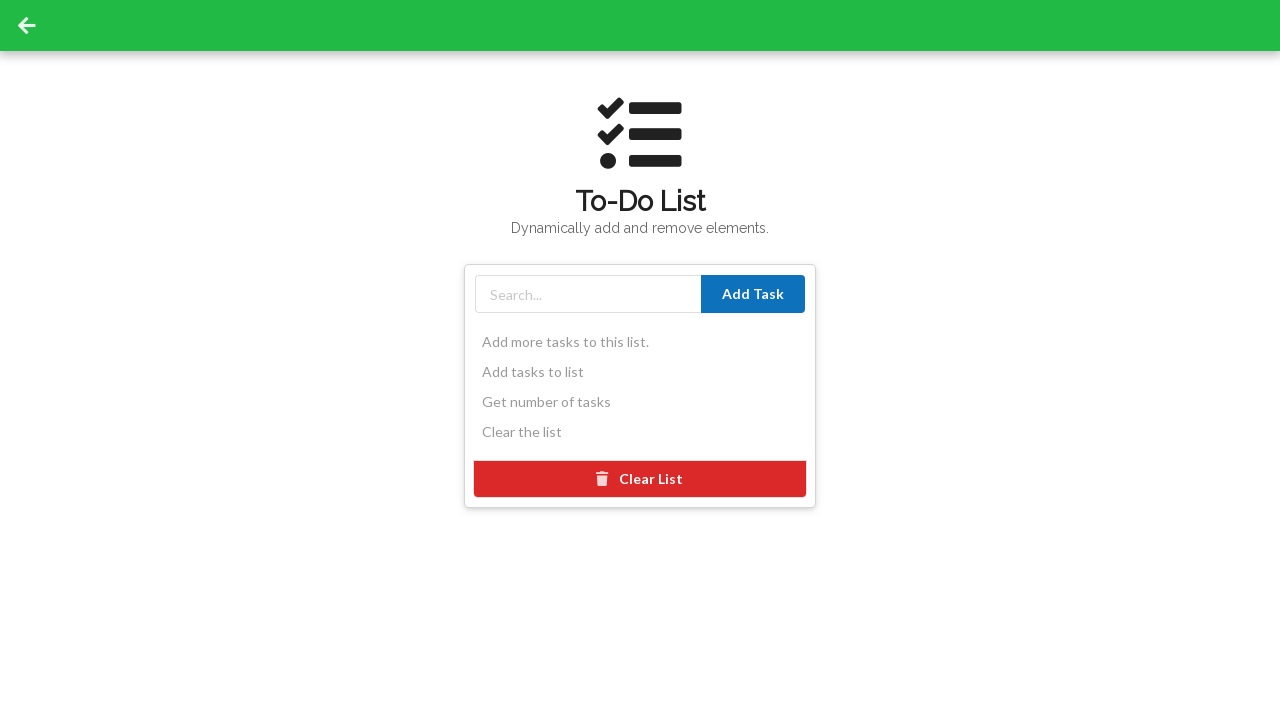

Verified third task 'Clear the list' appears in list
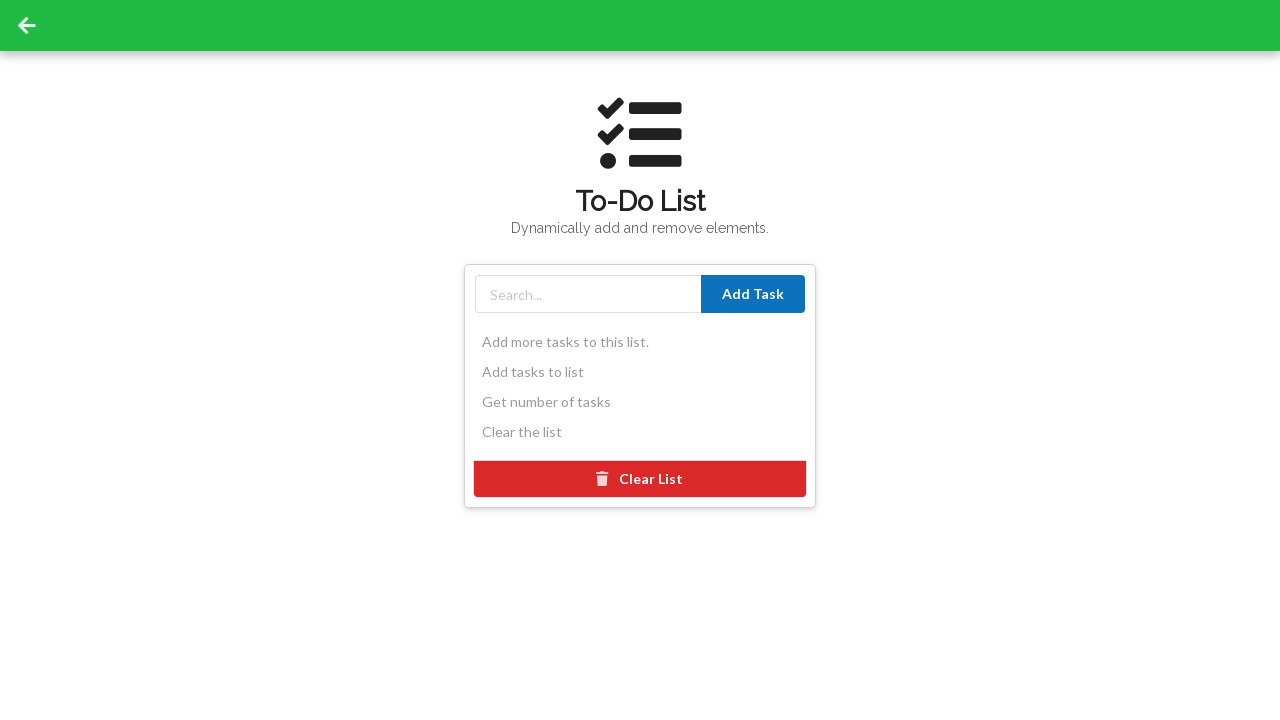

Clicked on first task to mark it complete at (640, 372) on text=Add tasks to list
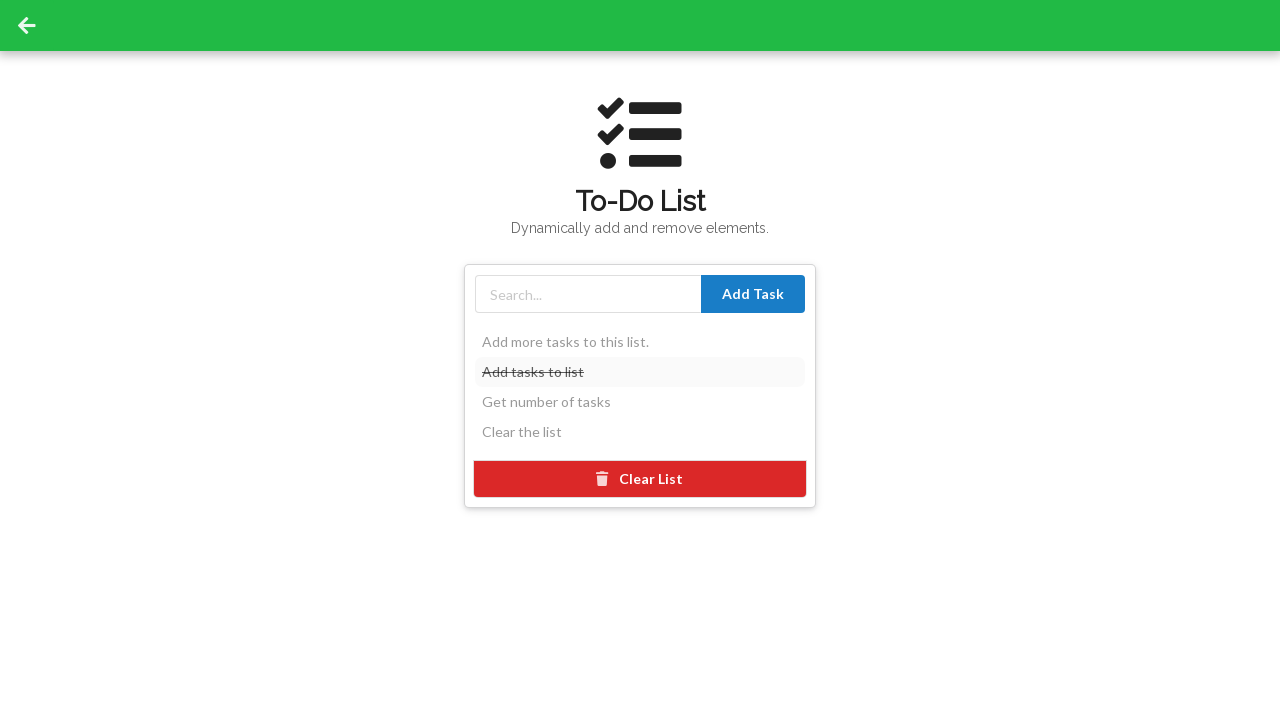

Clicked on second task to mark it complete at (640, 402) on text=Get number of tasks
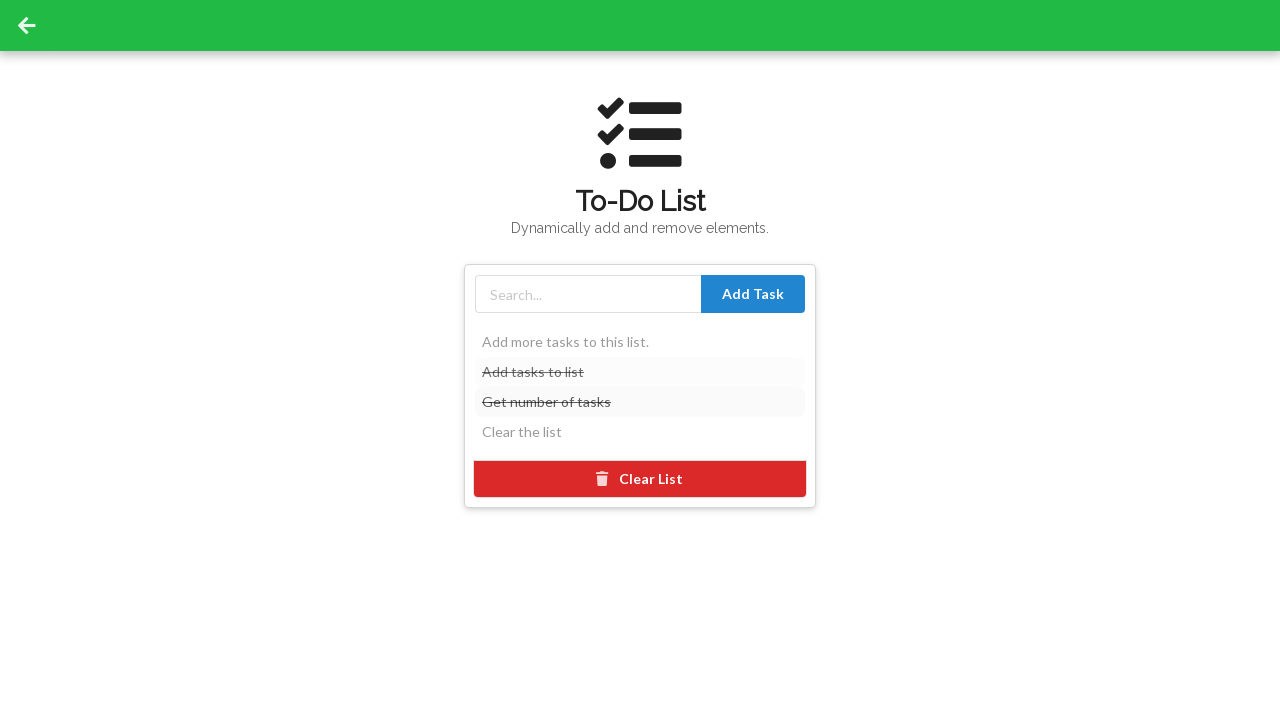

Clicked on third task to mark it complete at (640, 432) on text=Clear the list
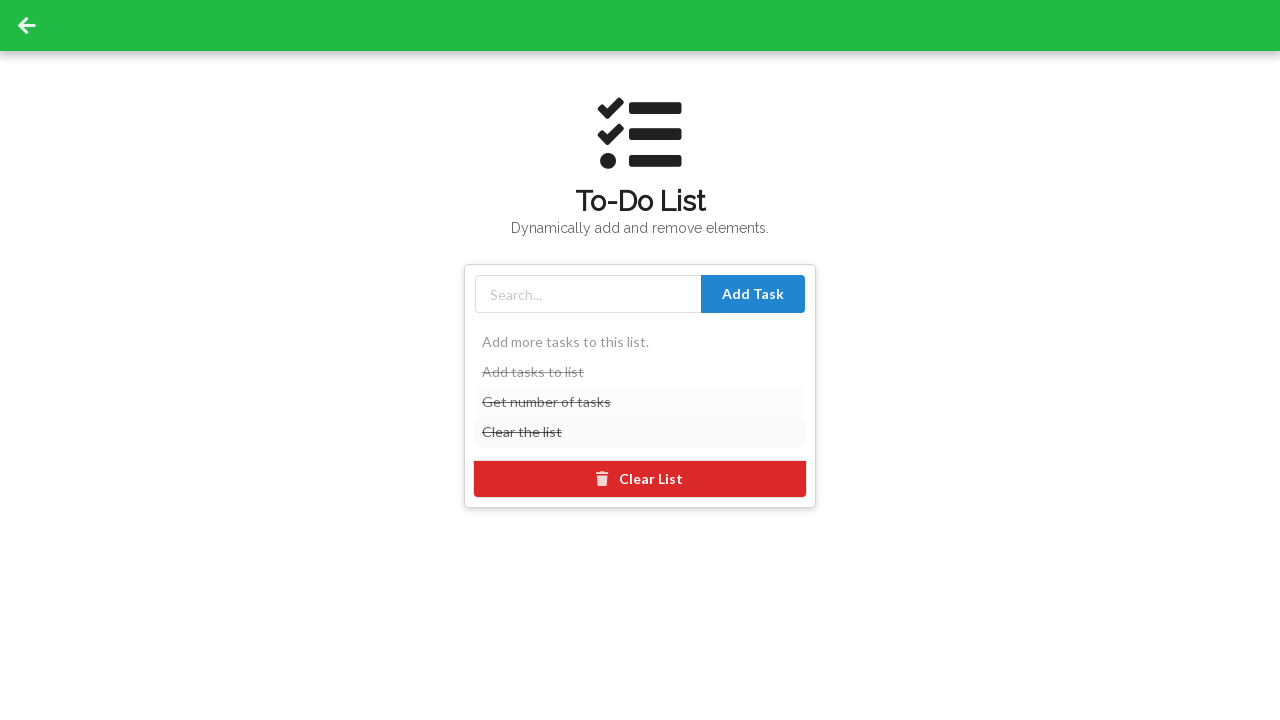

Clicked Clear List button to remove all tasks at (640, 479) on text=Clear List
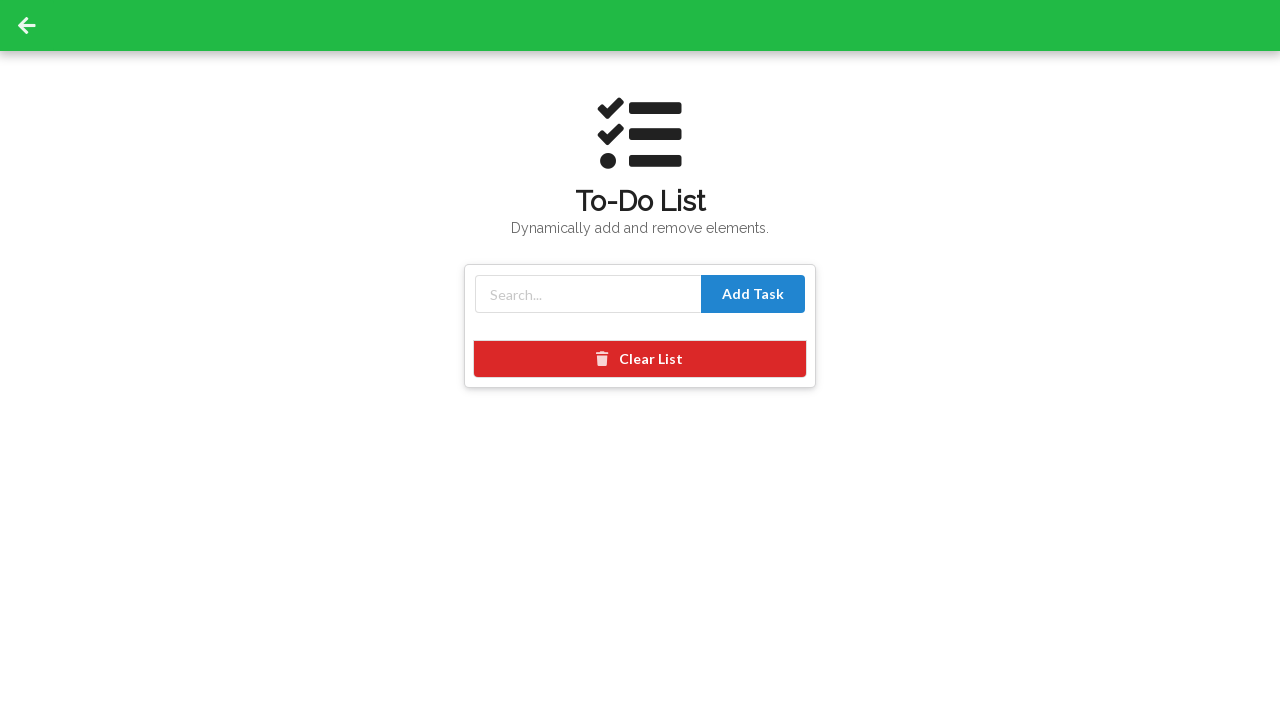

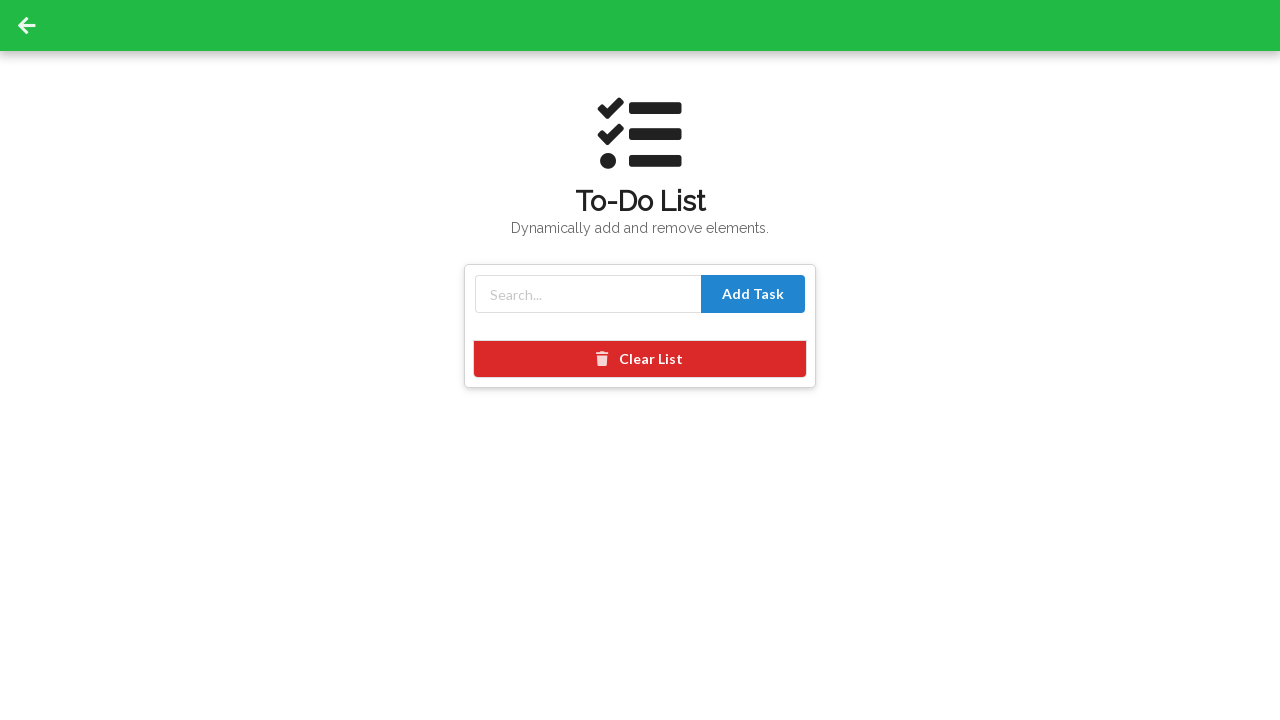